Tests the Input Form Submit functionality by clicking on the form link and filling in all form fields including name, email, password, company details, and address information

Starting URL: https://www.lambdatest.com/selenium-playground/

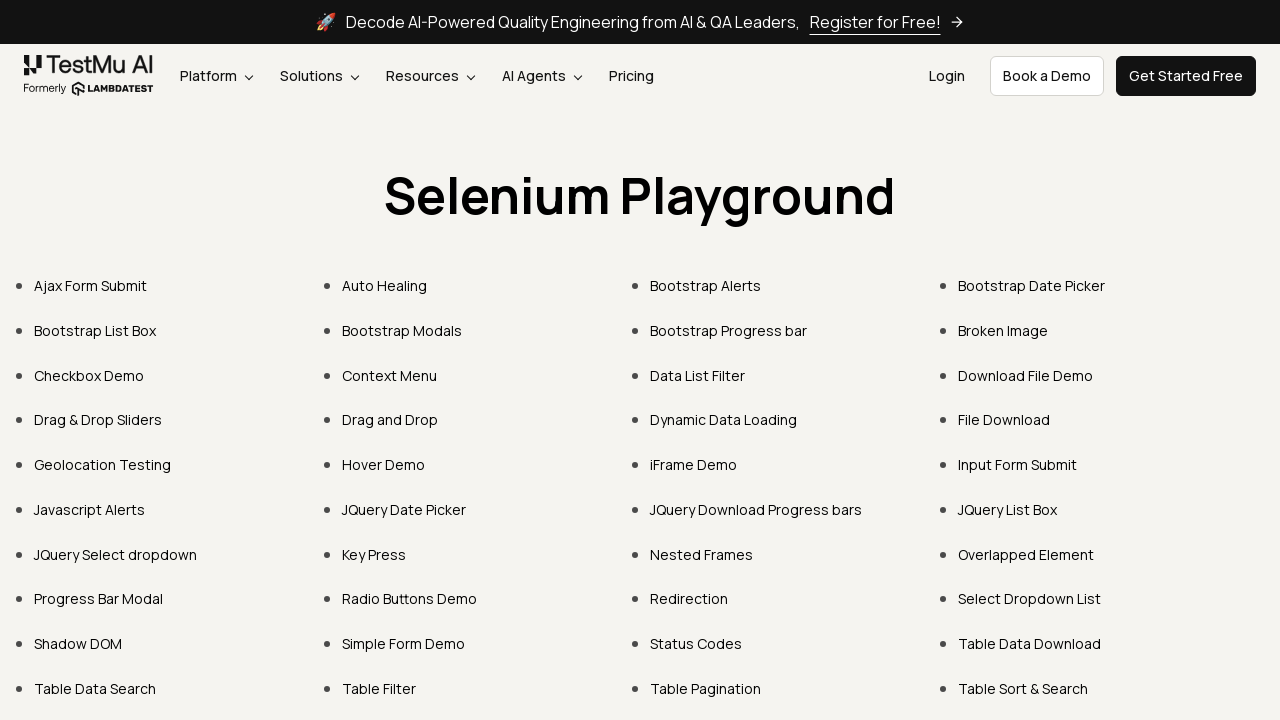

Clicked on Input Form Submit link at (1018, 464) on xpath=//a[text()='Input Form Submit']
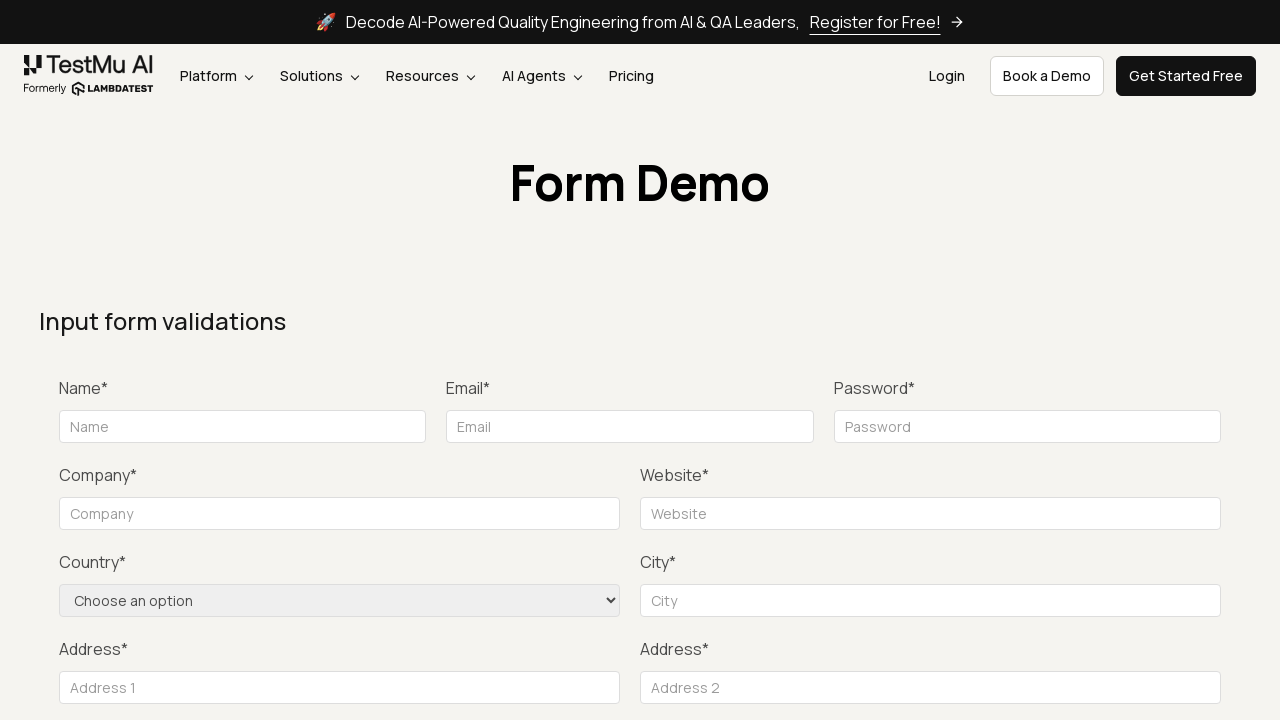

Filled in name field with 'John Smith' on xpath=//input[@id='name']
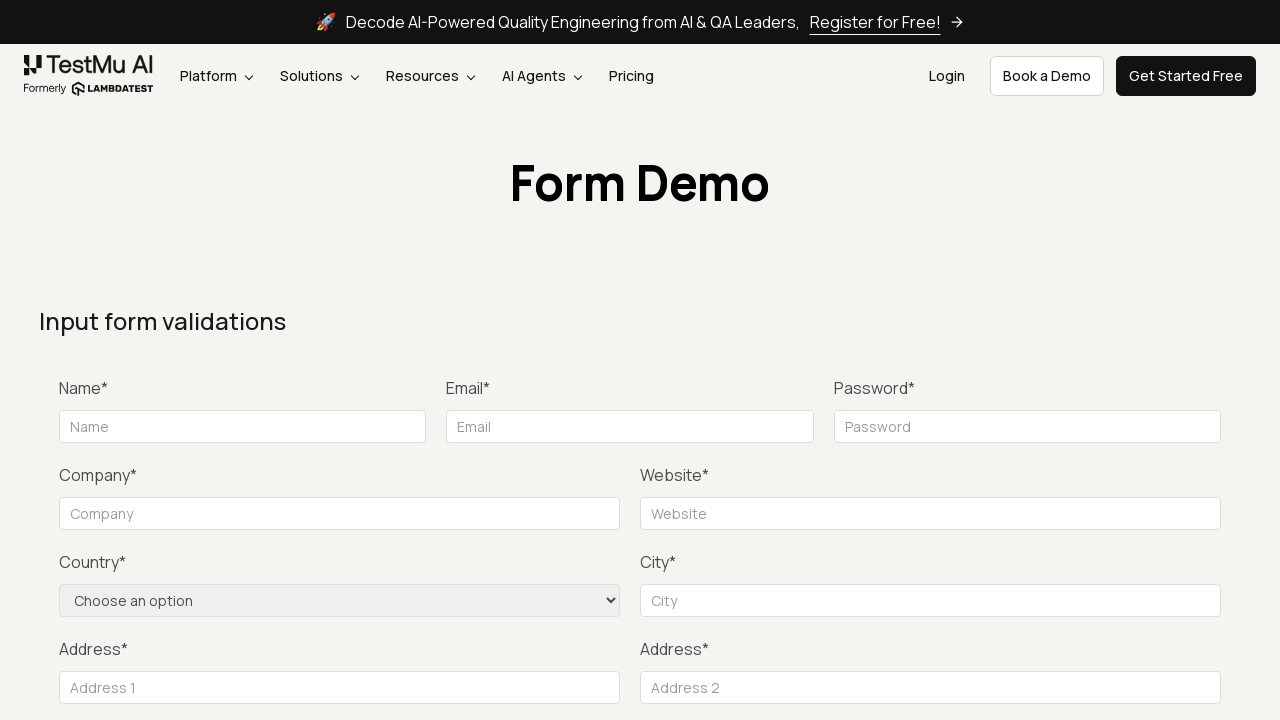

Filled in email field with 'johnsmith@example.com' on xpath=//input[@id='inputEmail4']
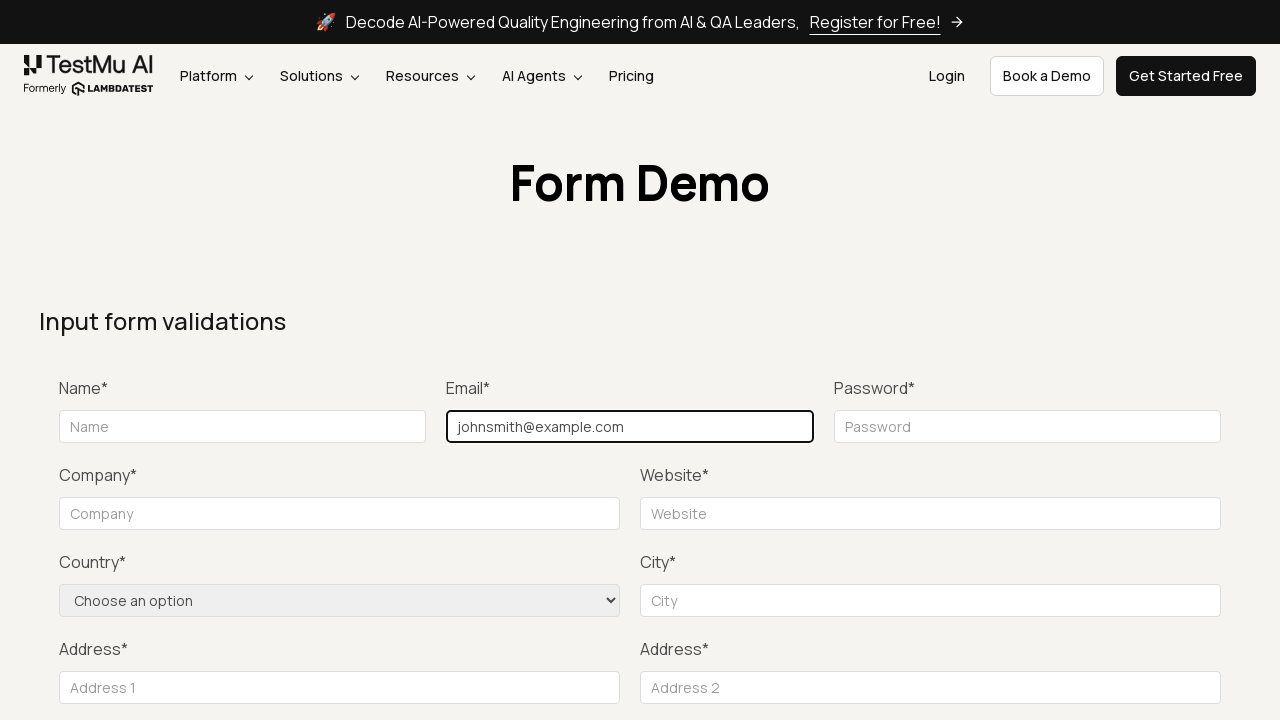

Filled in password field with 'SecurePass456' on xpath=//input[@id='inputPassword4']
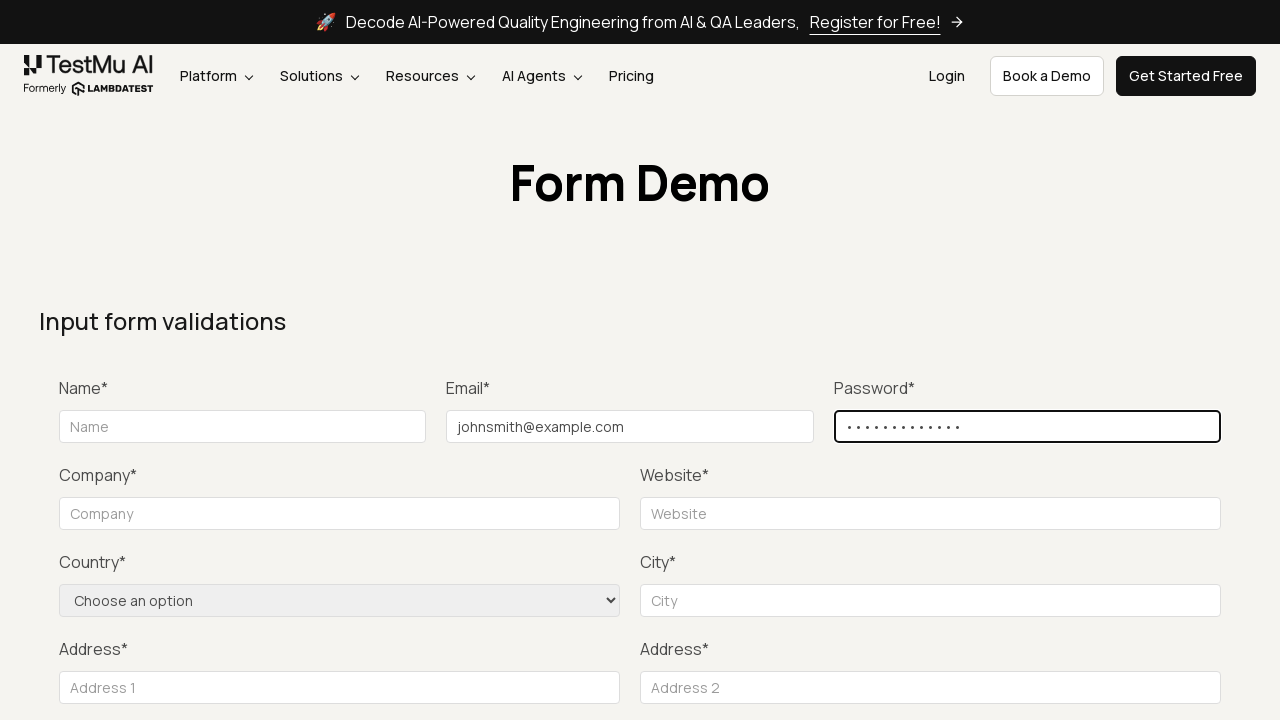

Filled in company field with 'Tech Solutions Inc' on xpath=//input[@id='company']
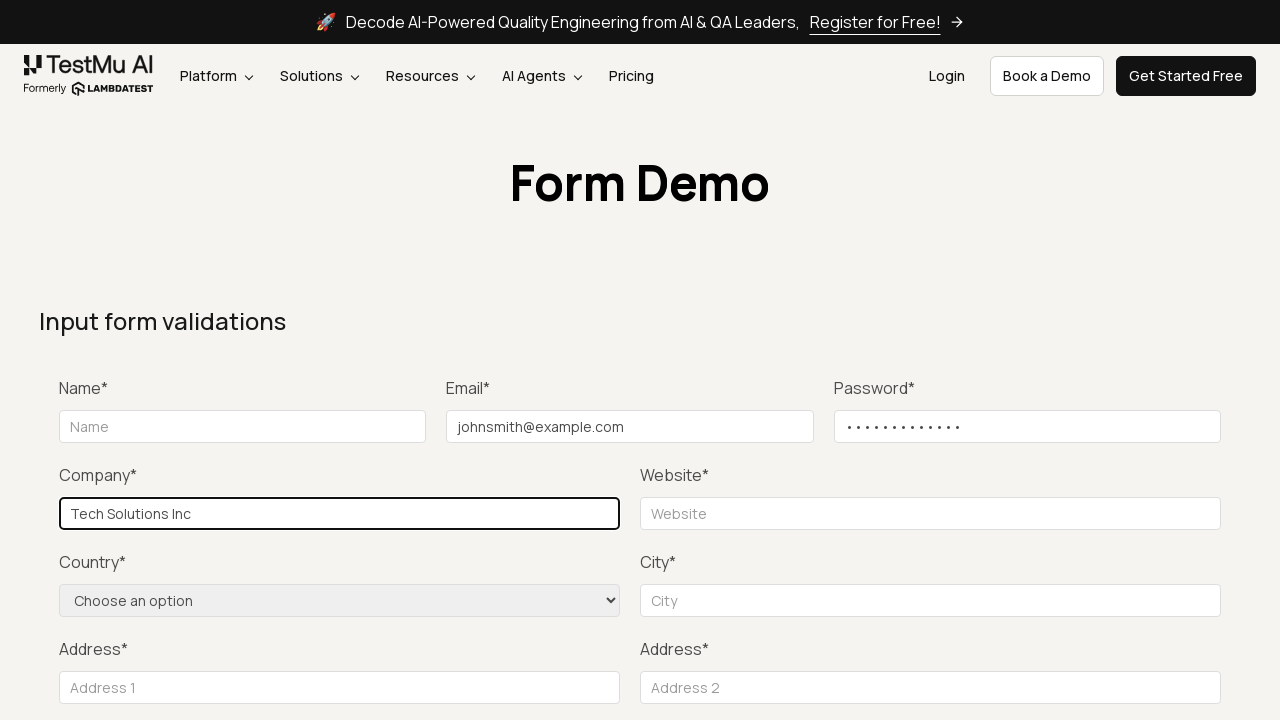

Filled in website field with 'www.techsolutions.com' on xpath=//input[@id='websitename']
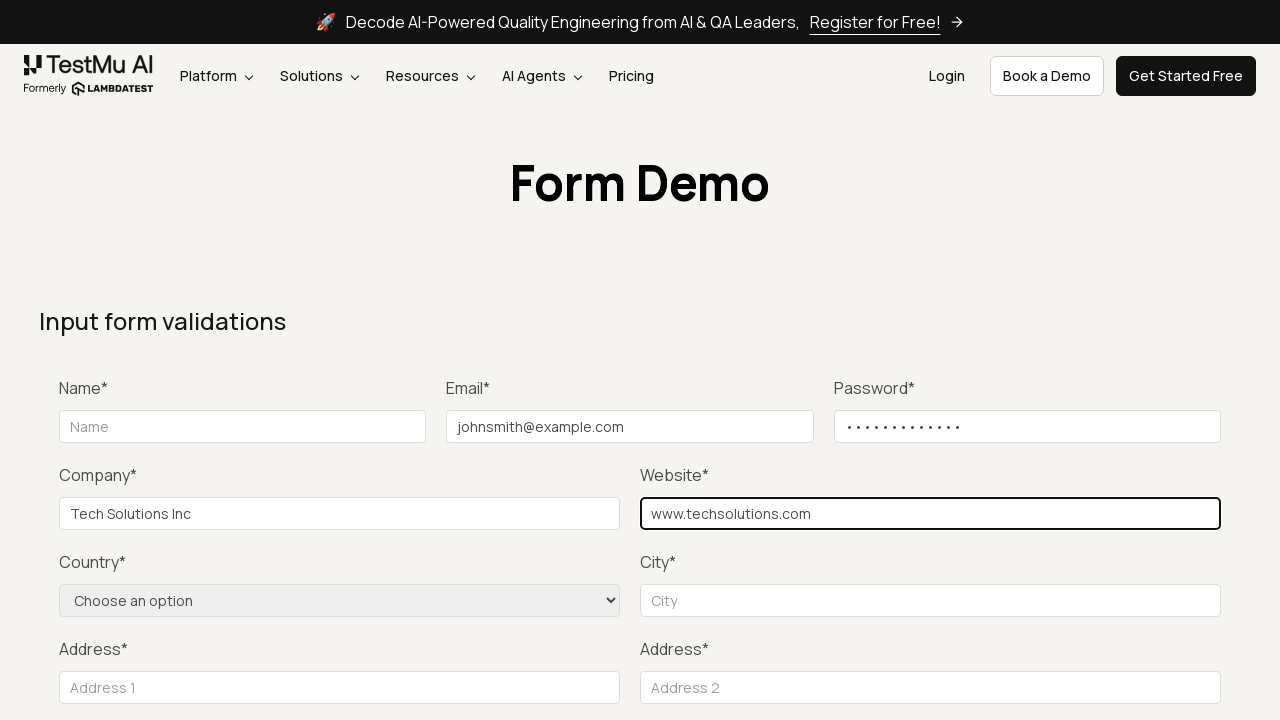

Selected 'United States' from country dropdown on xpath=//select[@class='w-full border border-gray-90 text-size-14 rounded mt-10 p
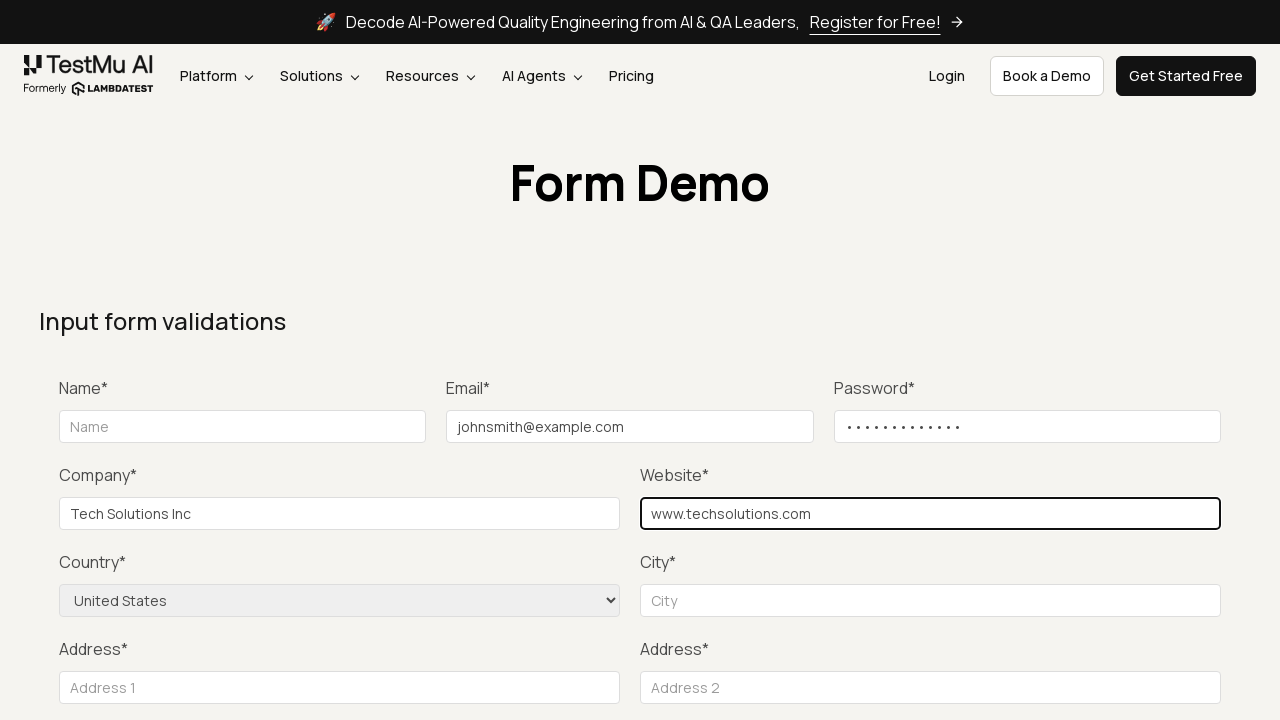

Filled in city field with 'San Francisco' on xpath=//input[@id='inputCity']
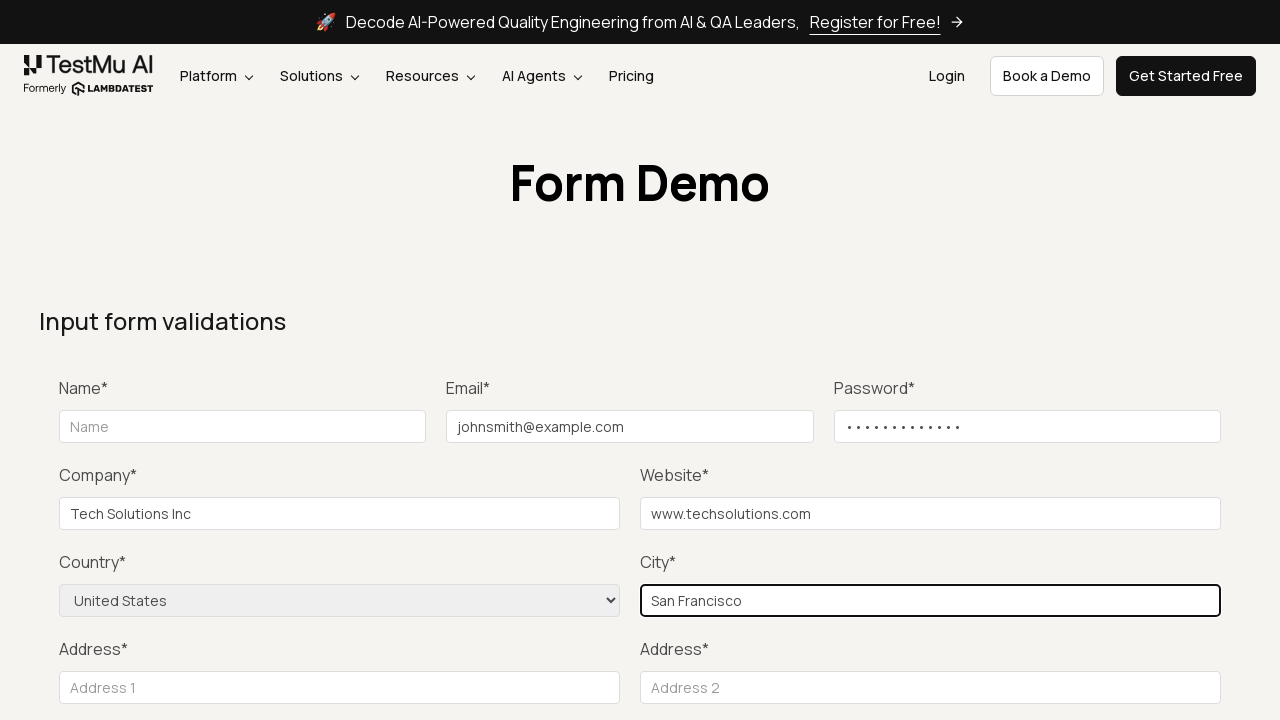

Filled in address line 1 with '123 Main Street' on xpath=//input[@id='inputAddress1']
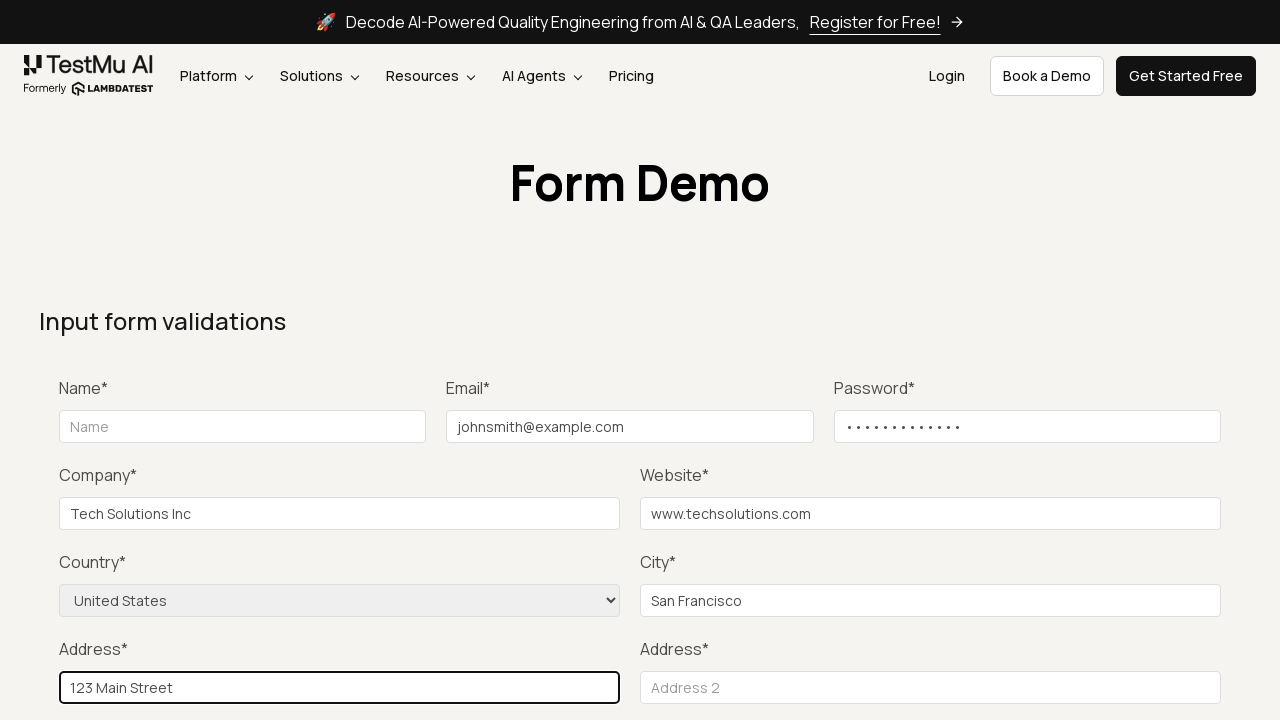

Filled in address line 2 with 'Suite 456' on xpath=//input[@id='inputAddress2']
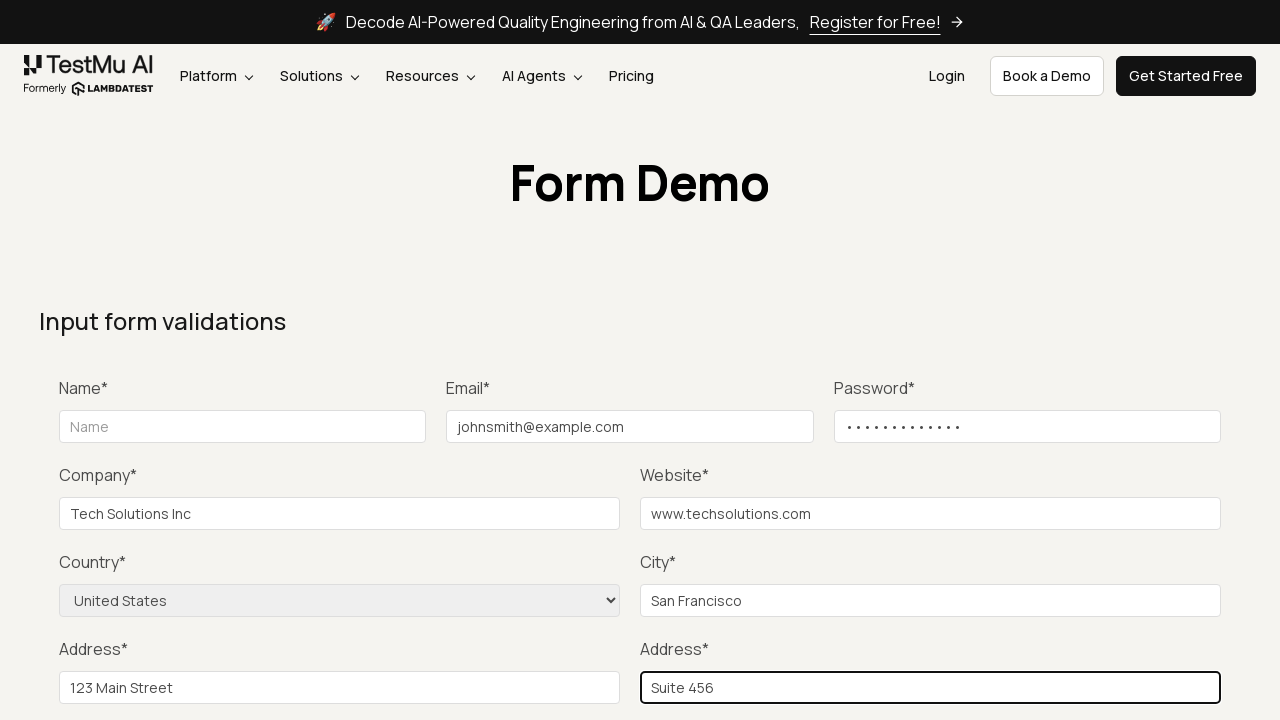

Filled in state field with 'California' on xpath=//input[@id='inputState']
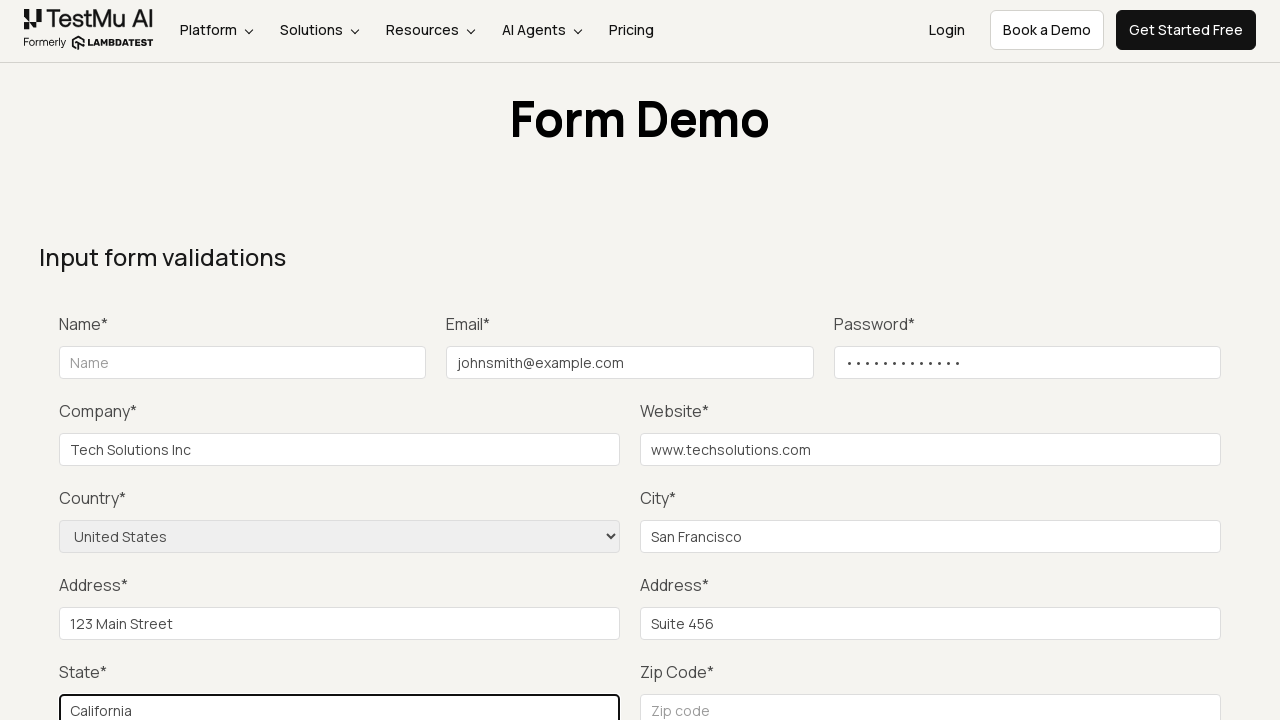

Filled in zip code field with '94102' on xpath=//input[@id='inputZip']
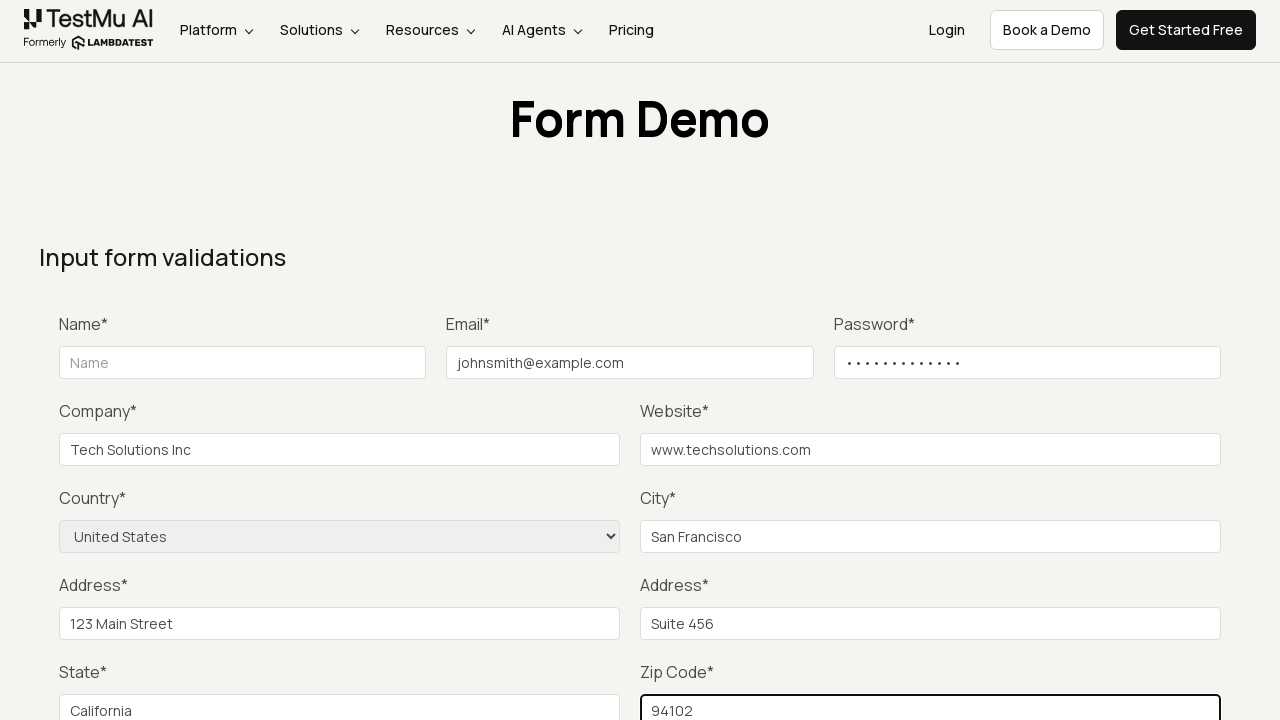

Clicked Submit button to complete form submission at (1131, 360) on xpath=//button[text()='Submit']
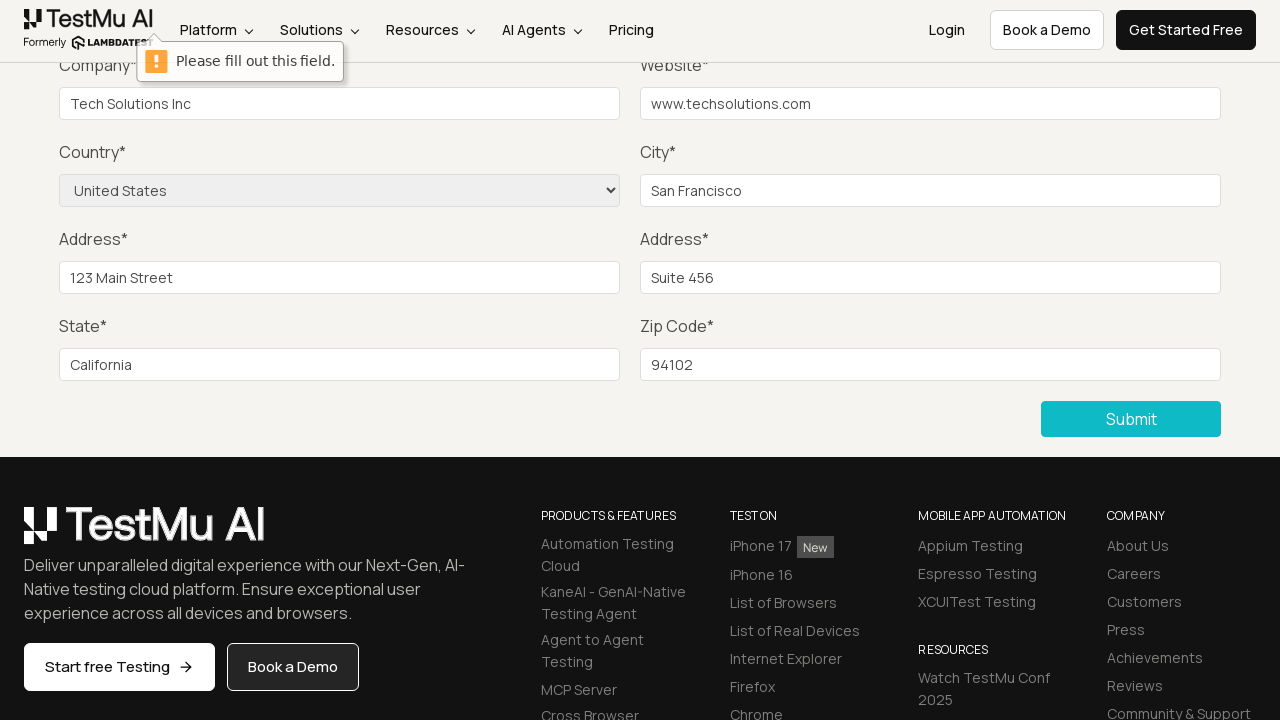

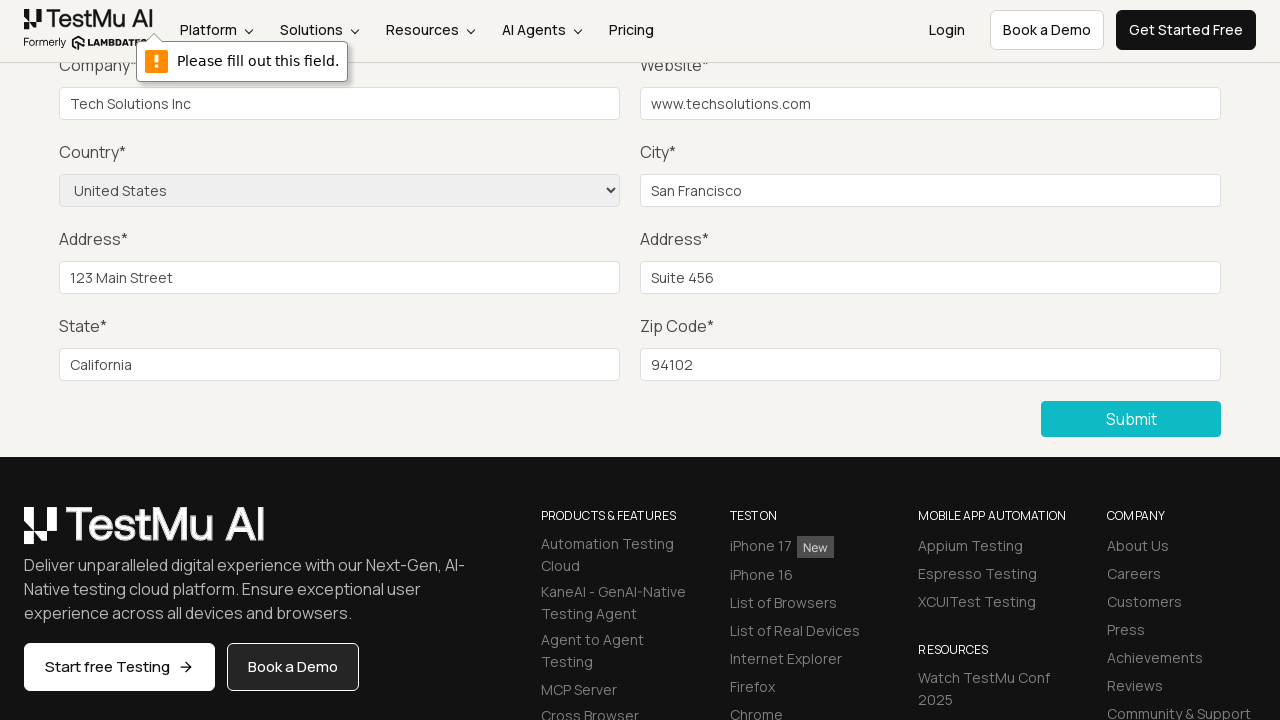